Tests confirmation popup on LIC India website by clicking login link and accepting the dialog

Starting URL: https://licindia.in/en/web/guest/home

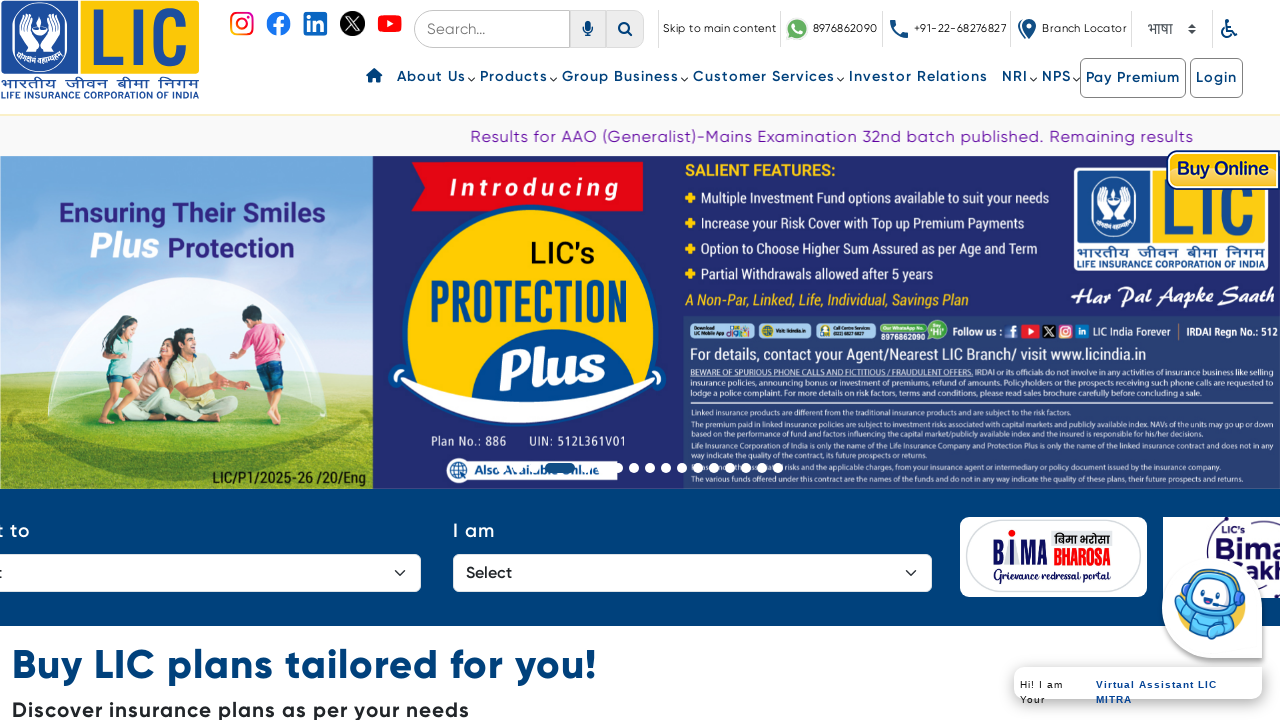

Set up dialog handler to accept confirmation popup
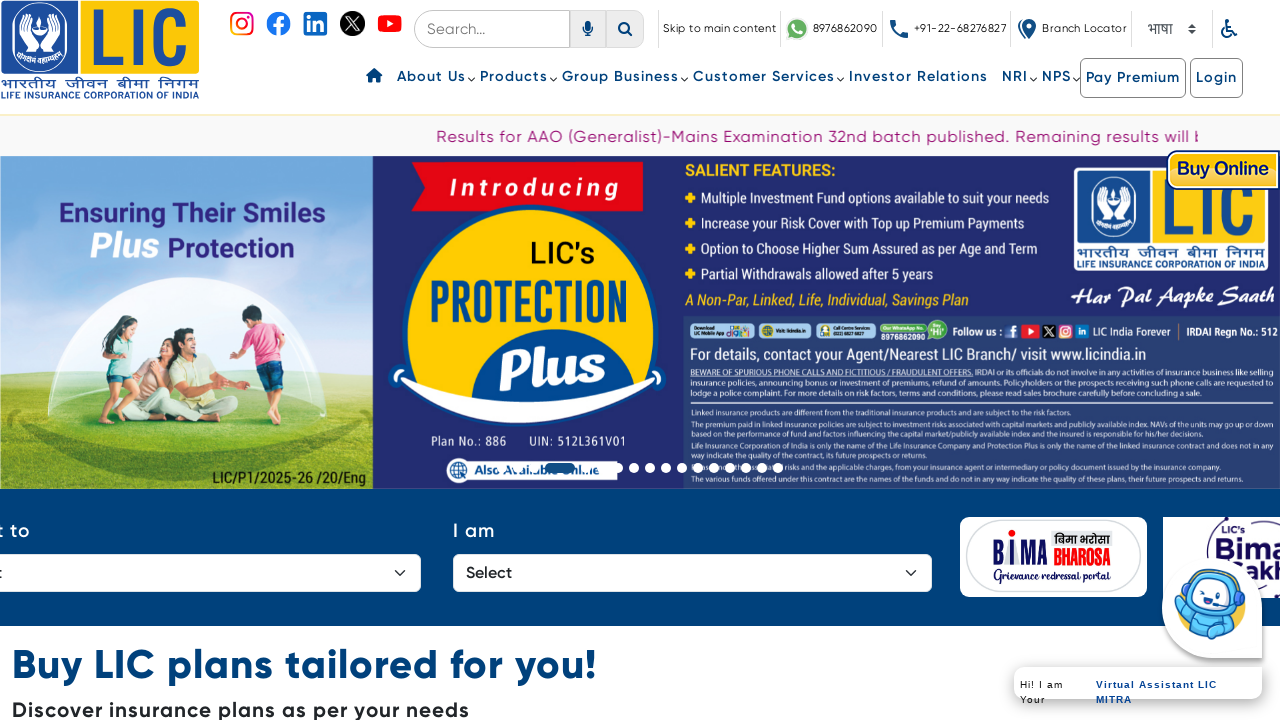

Clicked Login link on LIC India home page at (1217, 78) on internal:role=link[name="Login"i]
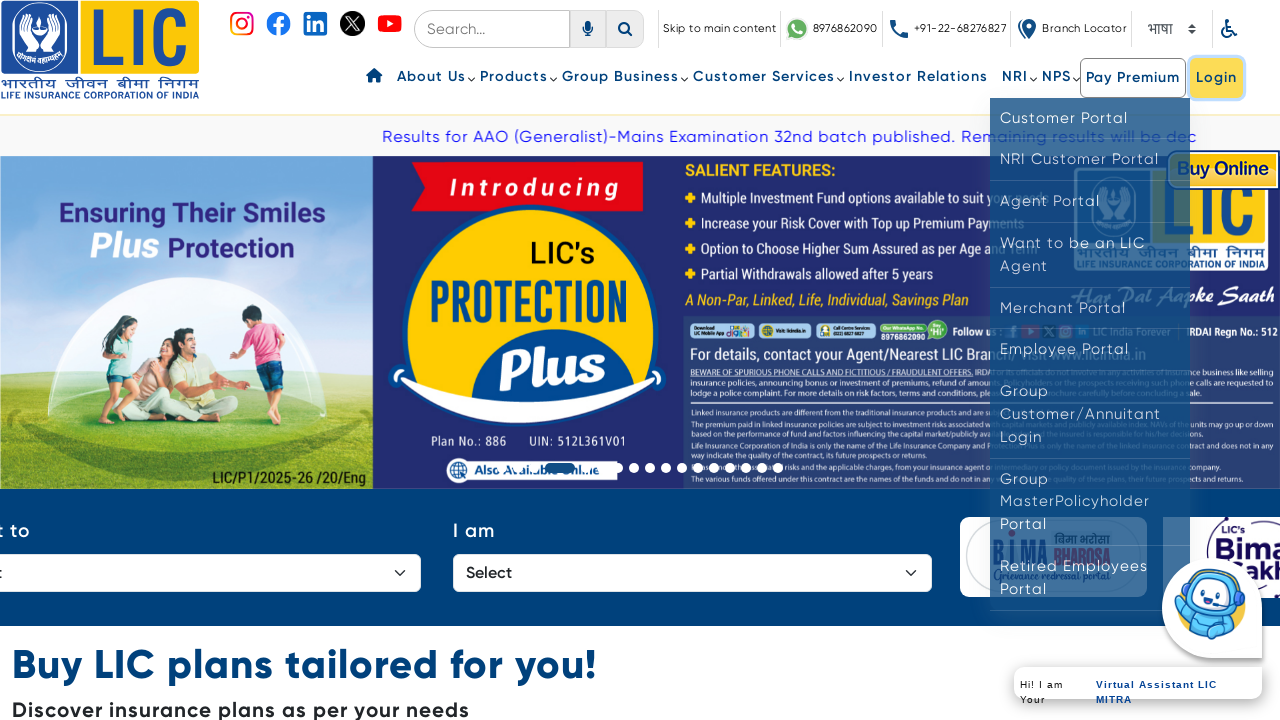

Confirmation popup accepted and dialog closed
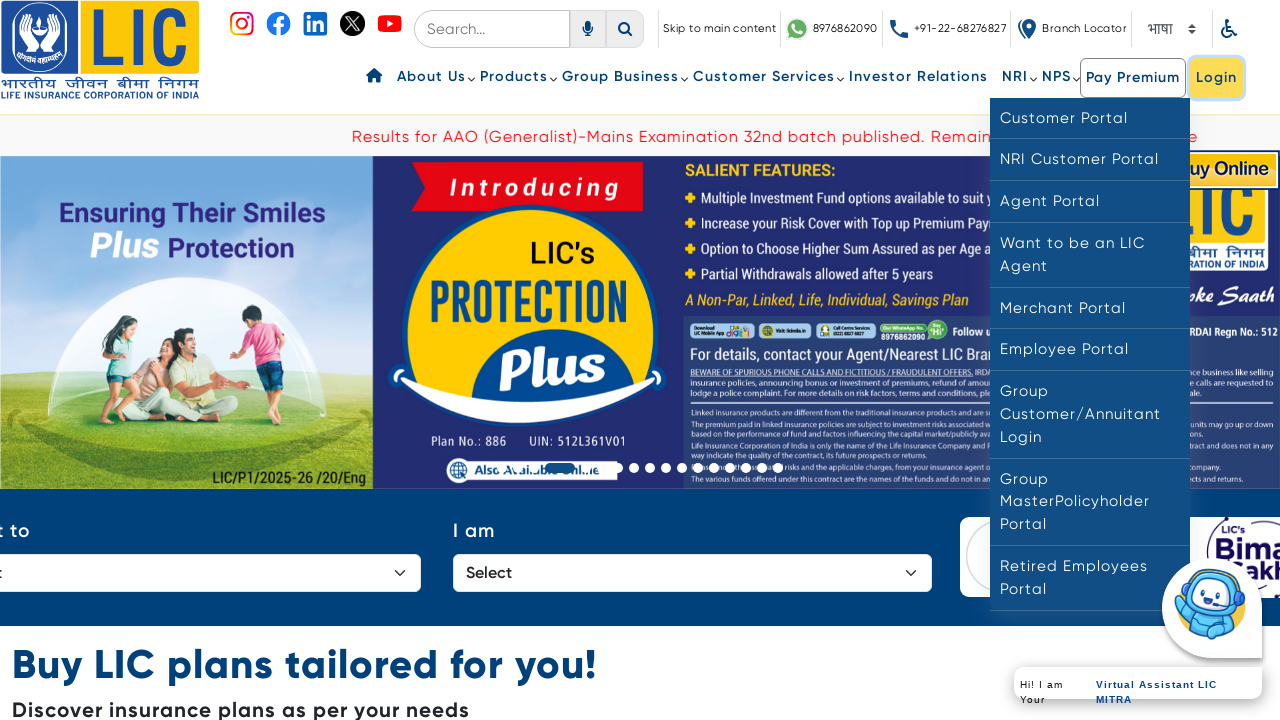

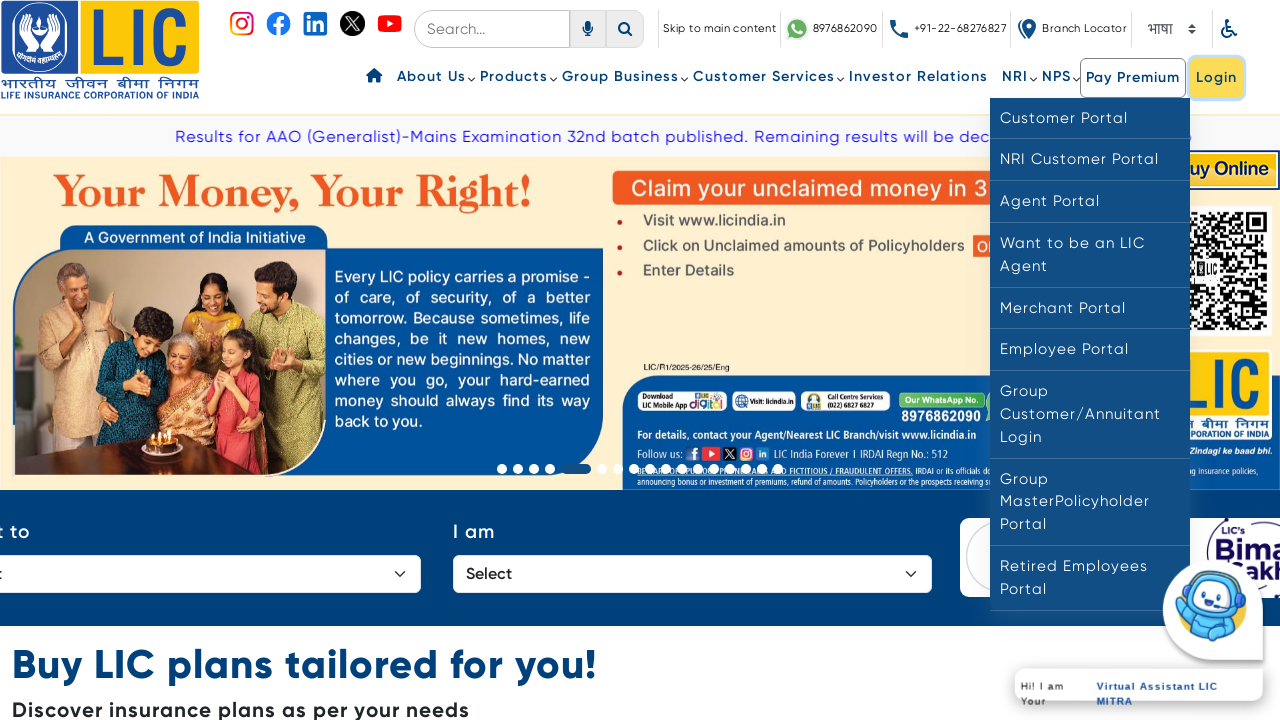